Tests keyboard navigation on the Reliance Digital homepage by performing page down, page up, and tab key actions to simulate user scrolling and keyboard navigation.

Starting URL: https://www.reliancedigital.in/

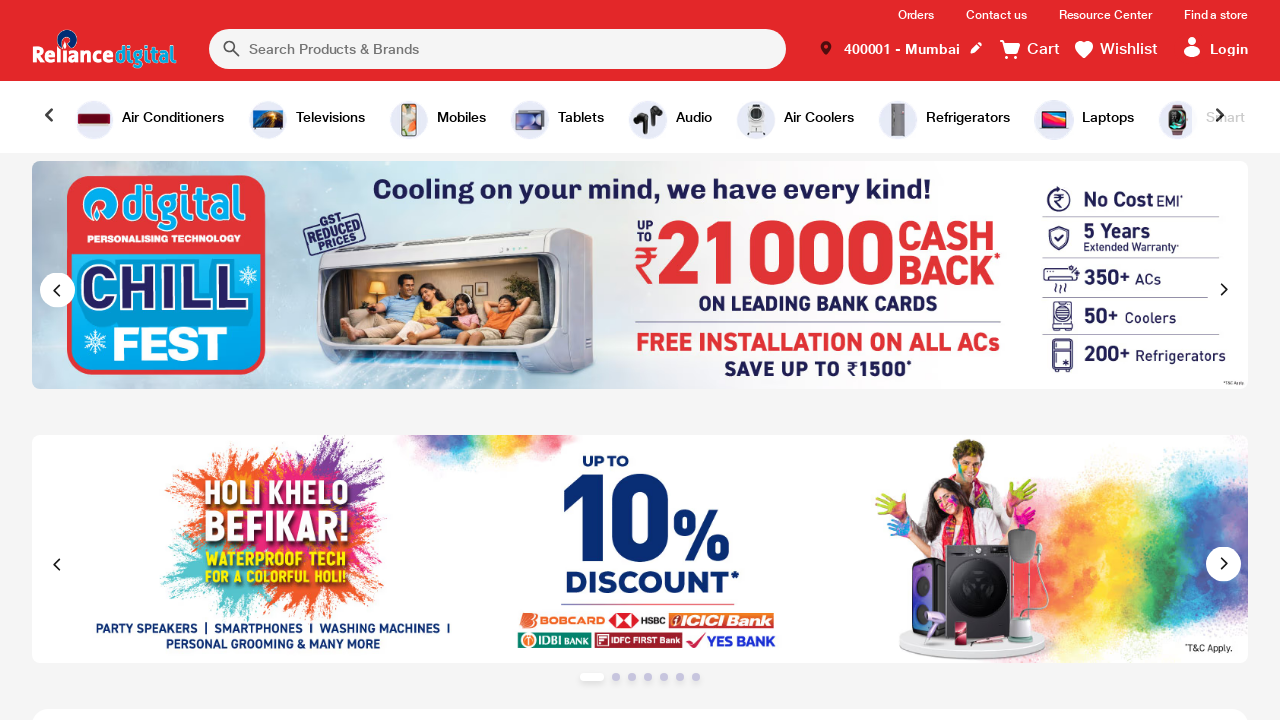

Pressed Page Down to scroll down the page
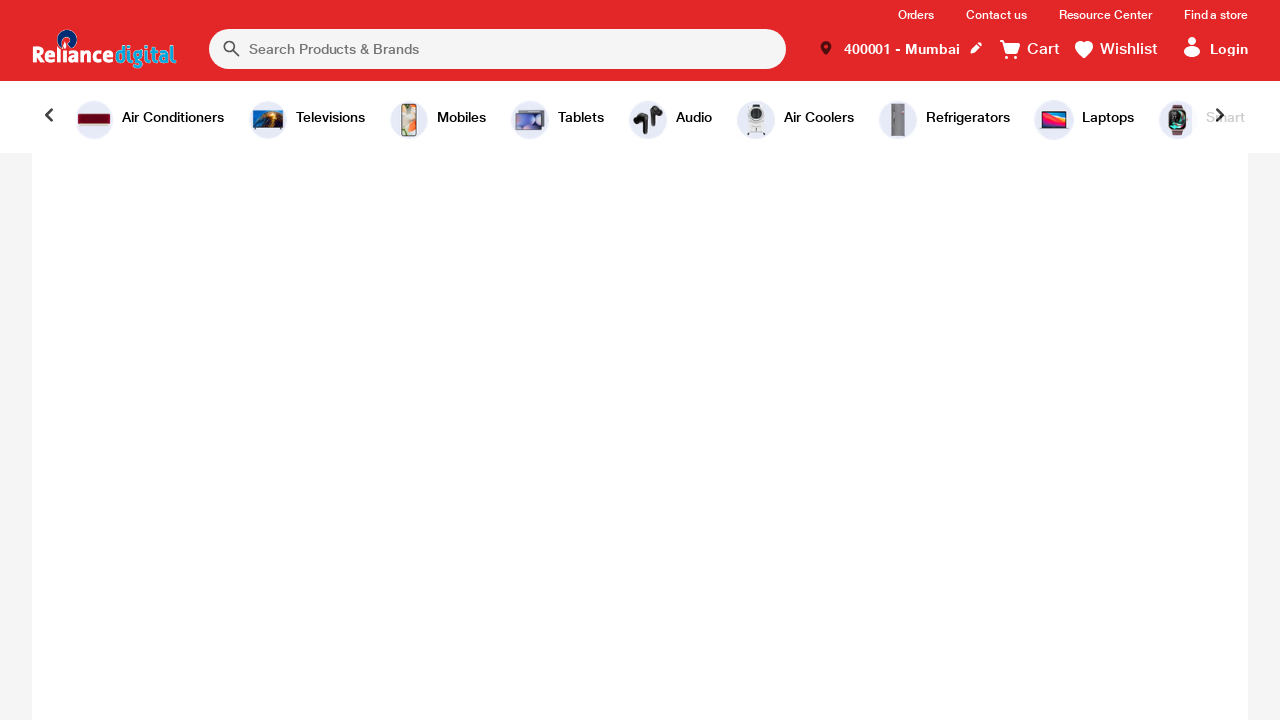

Waited 3 seconds for scroll effect to complete
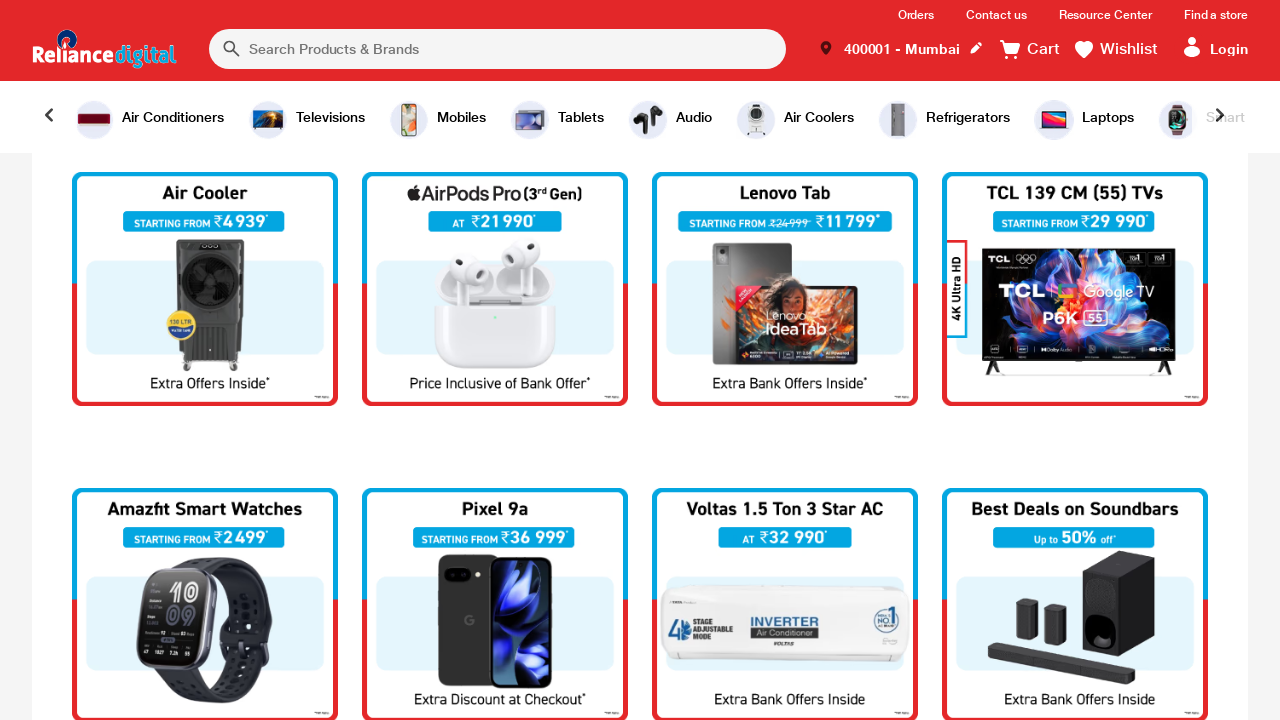

Pressed Page Up to scroll back up the page
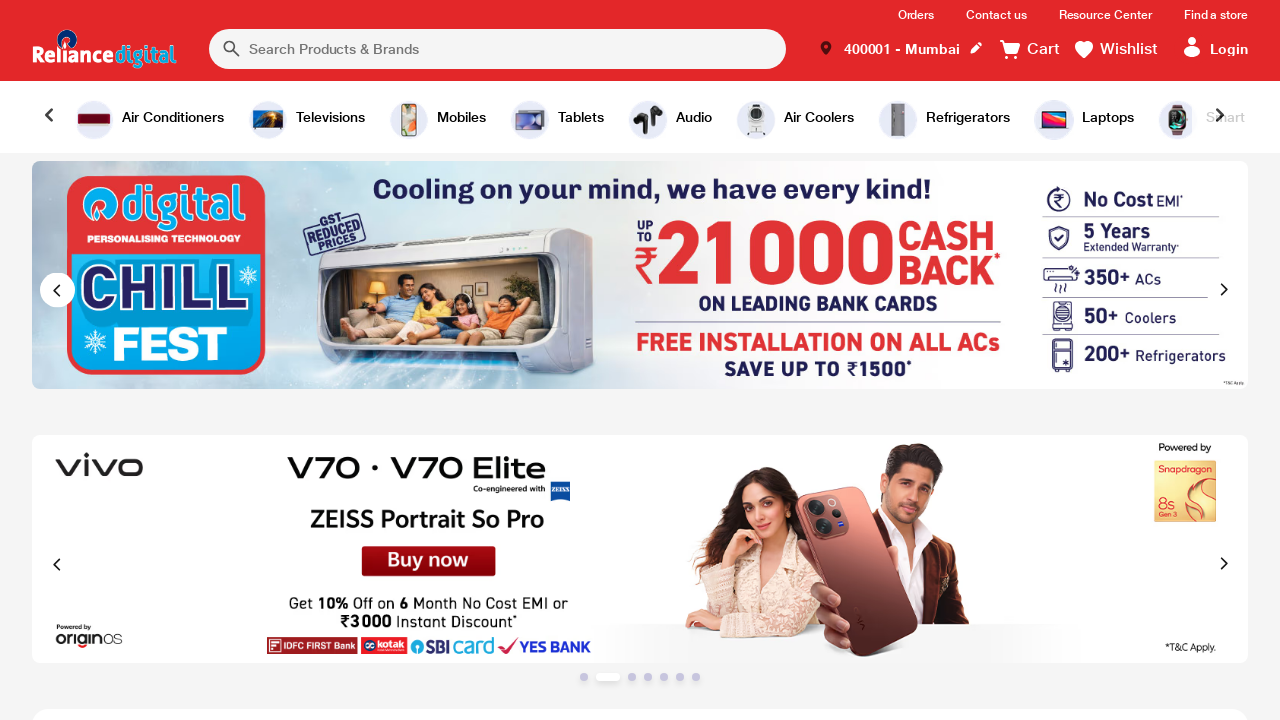

Pressed Tab to move focus to next element
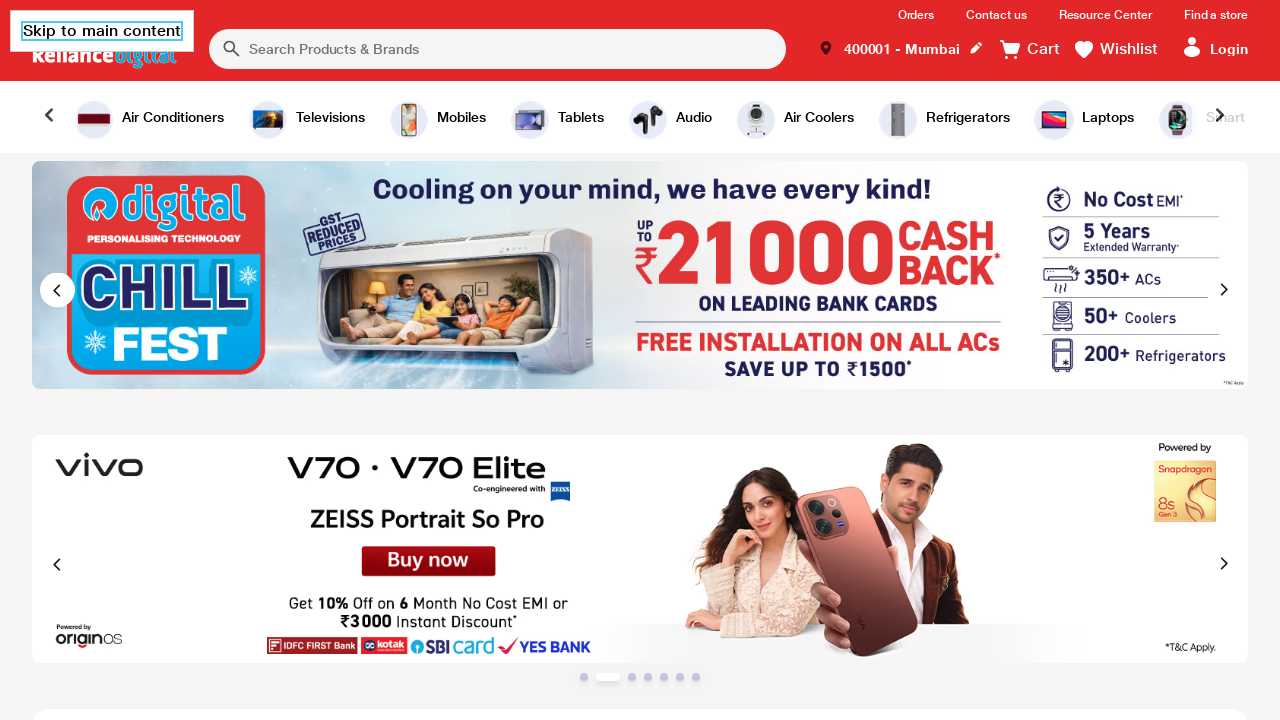

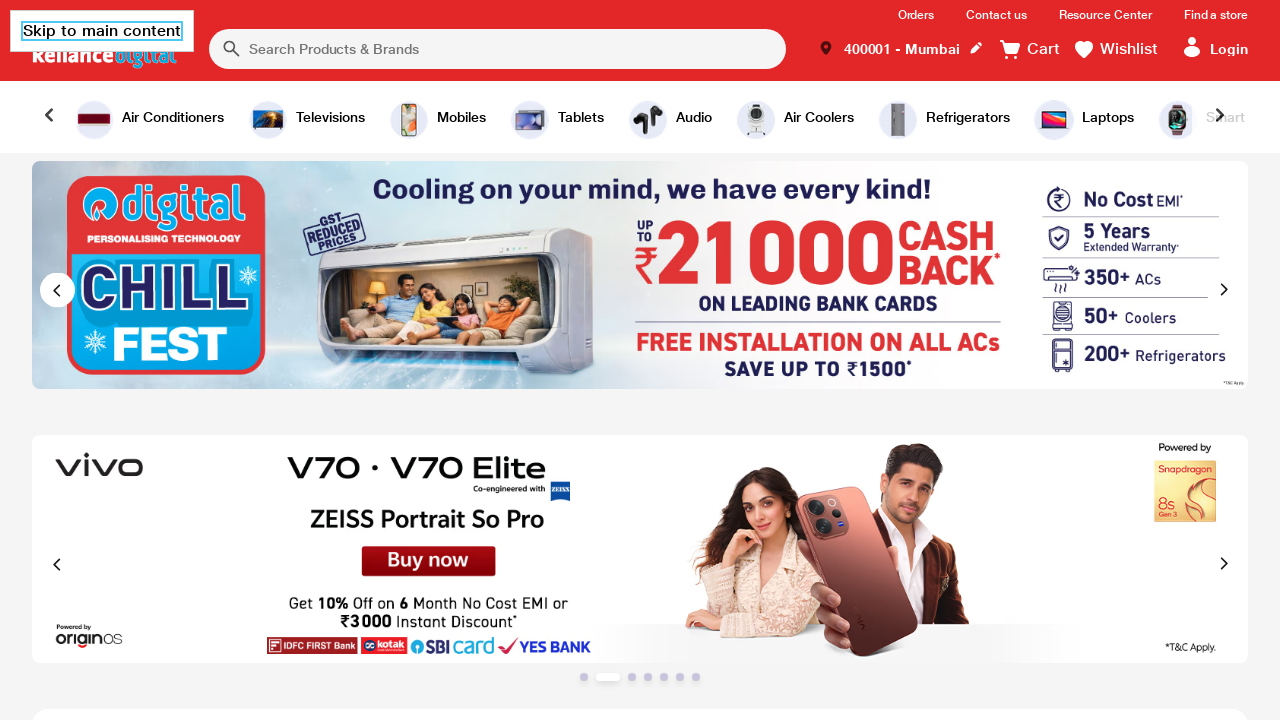